Clicks the link button on the buttons page

Starting URL: https://formy-project.herokuapp.com/buttons

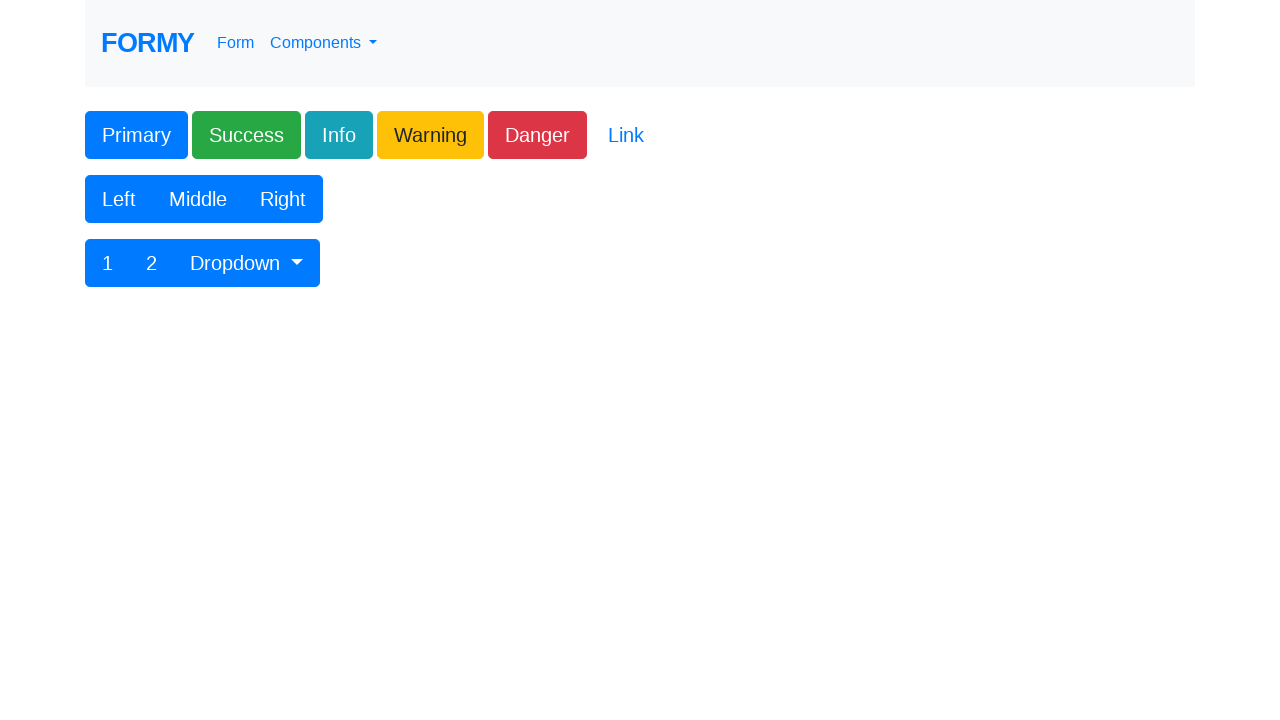

Navigated to buttons page
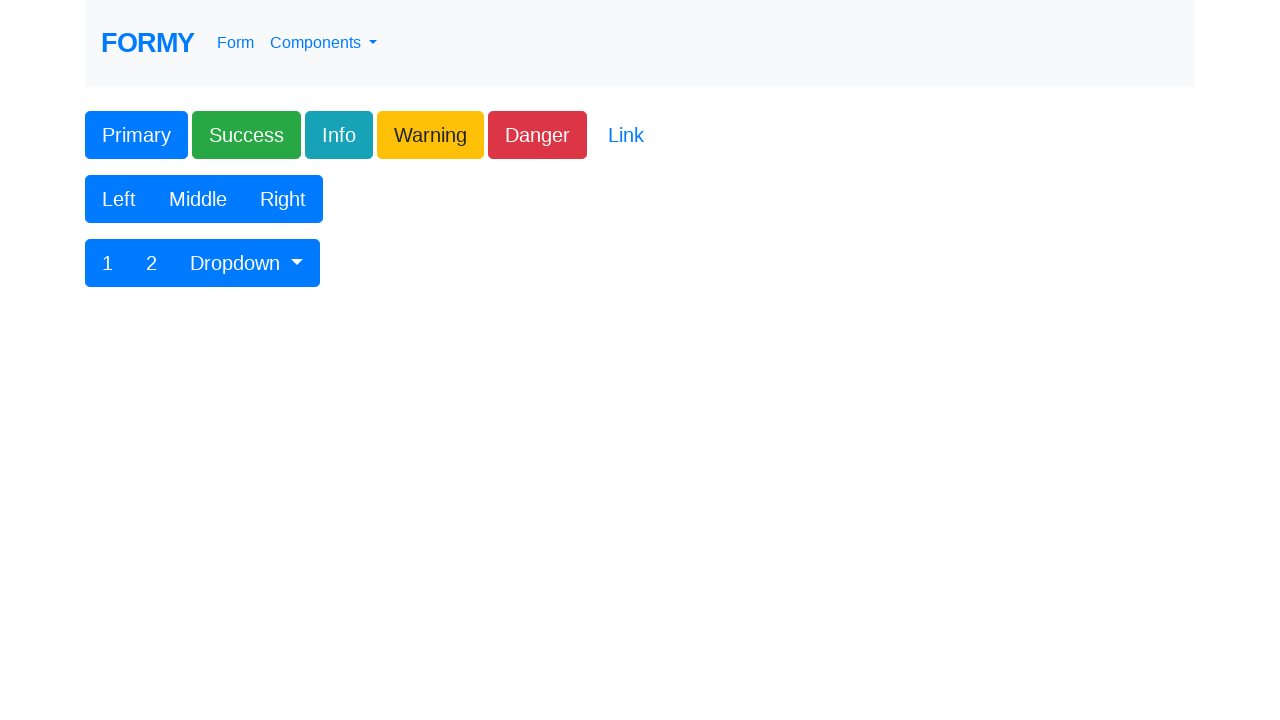

Clicked the link button at (626, 135) on xpath=//button[contains(@class,'btn') and text()='Link']
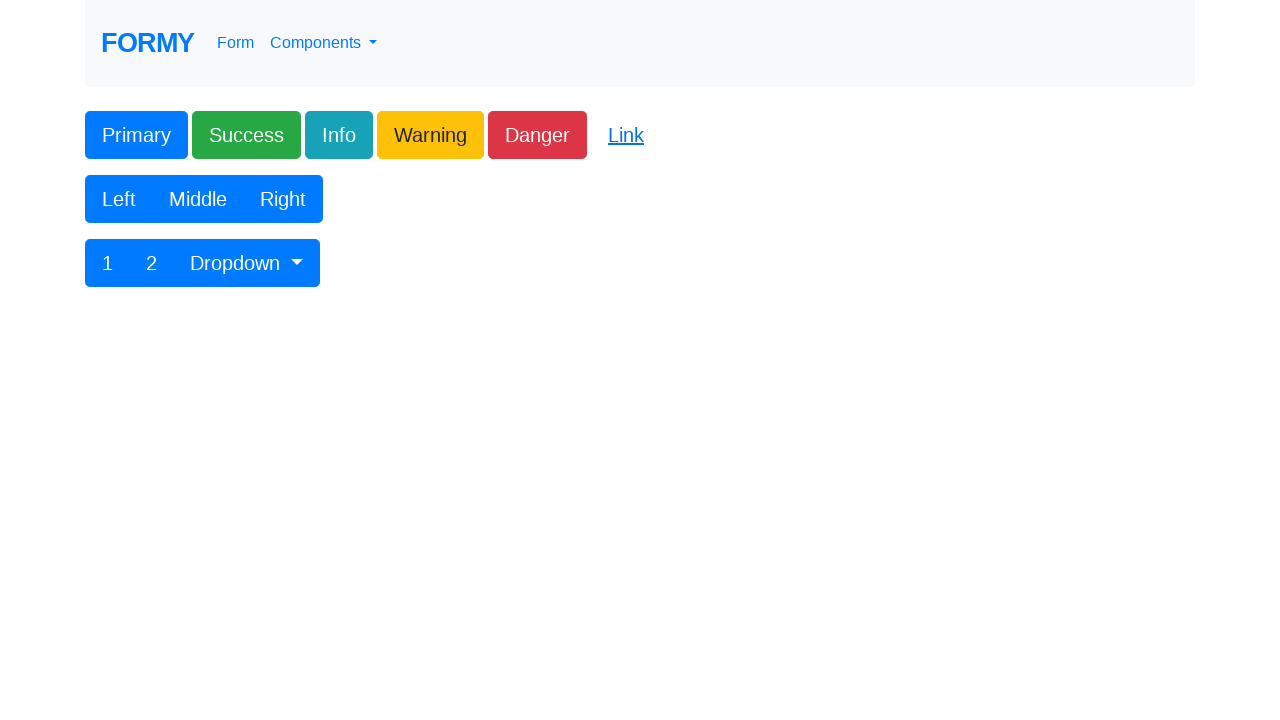

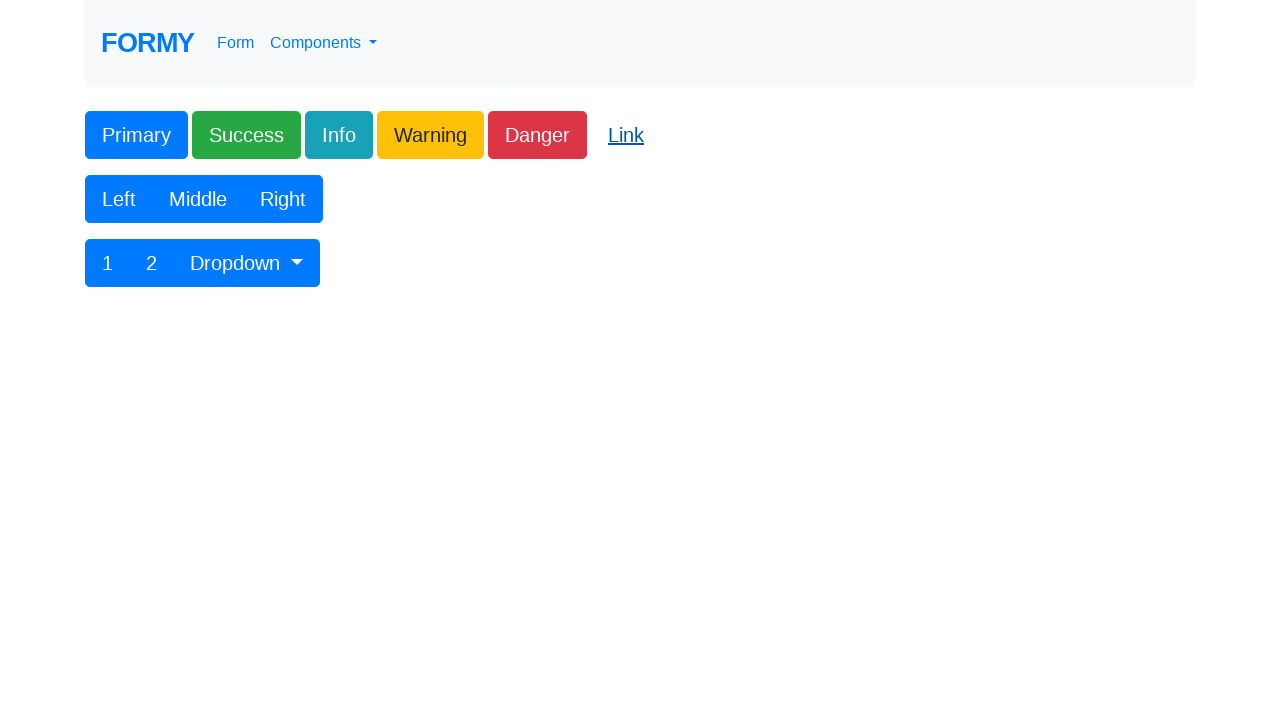